Tests radio button functionality by finding all sport radio buttons and clicking the hockey option

Starting URL: https://practice.cydeo.com/radio_buttons

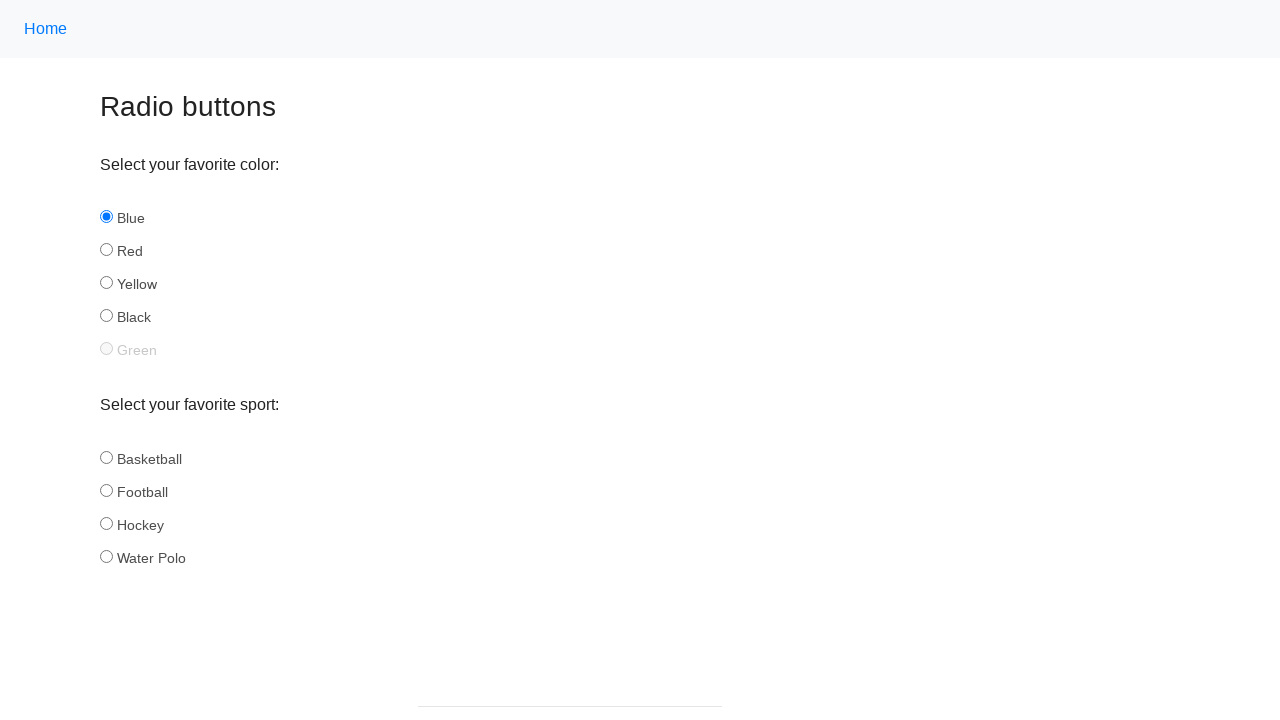

Found all sport radio buttons on the page
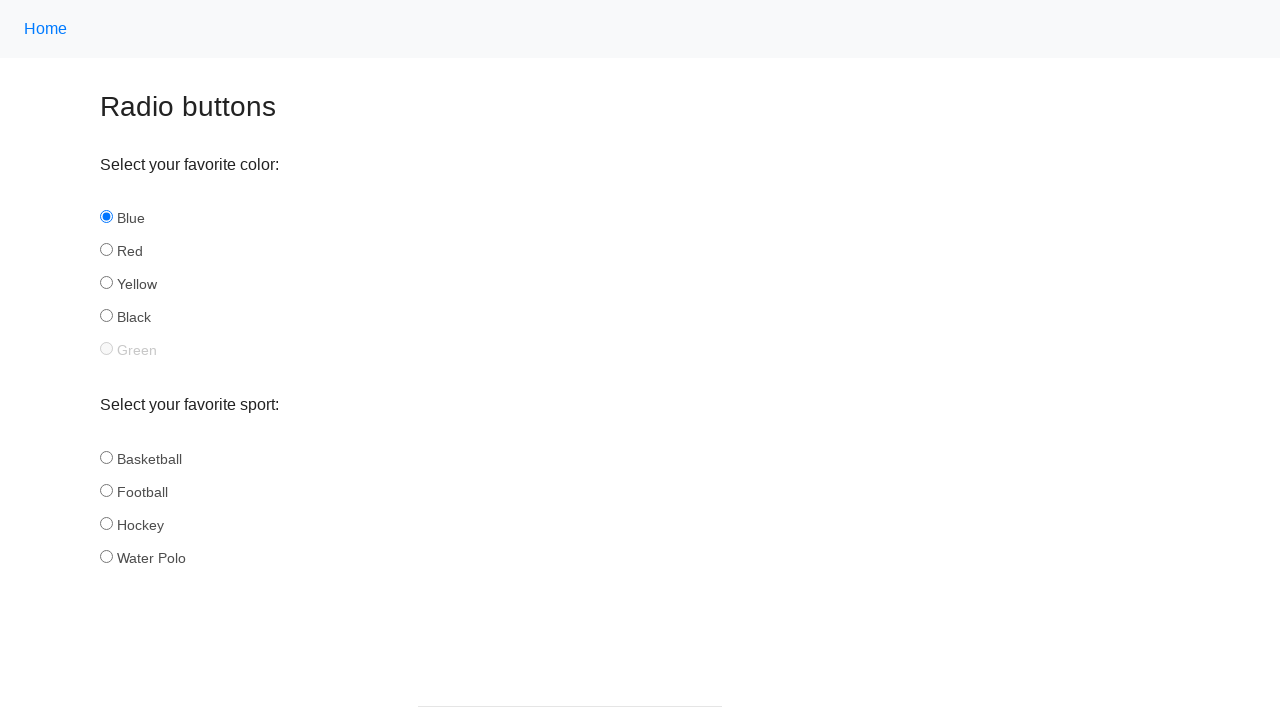

Retrieved radio button ID attribute: basketball
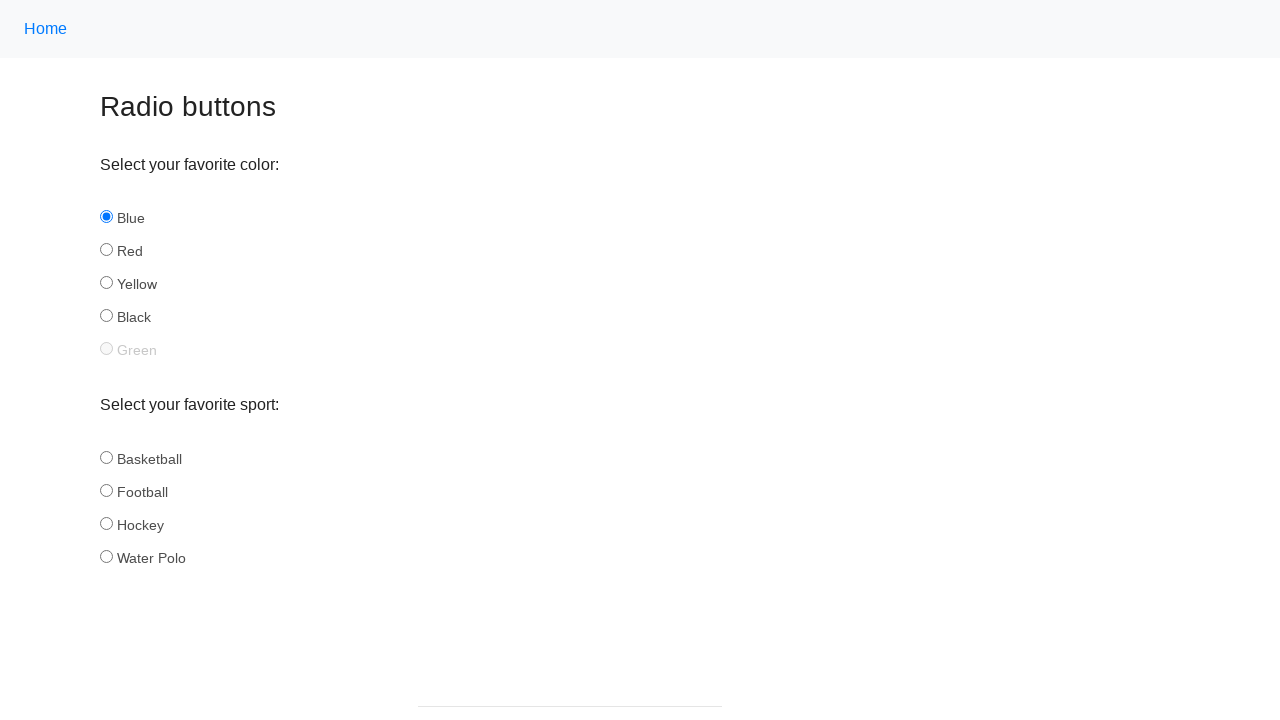

Retrieved radio button ID attribute: football
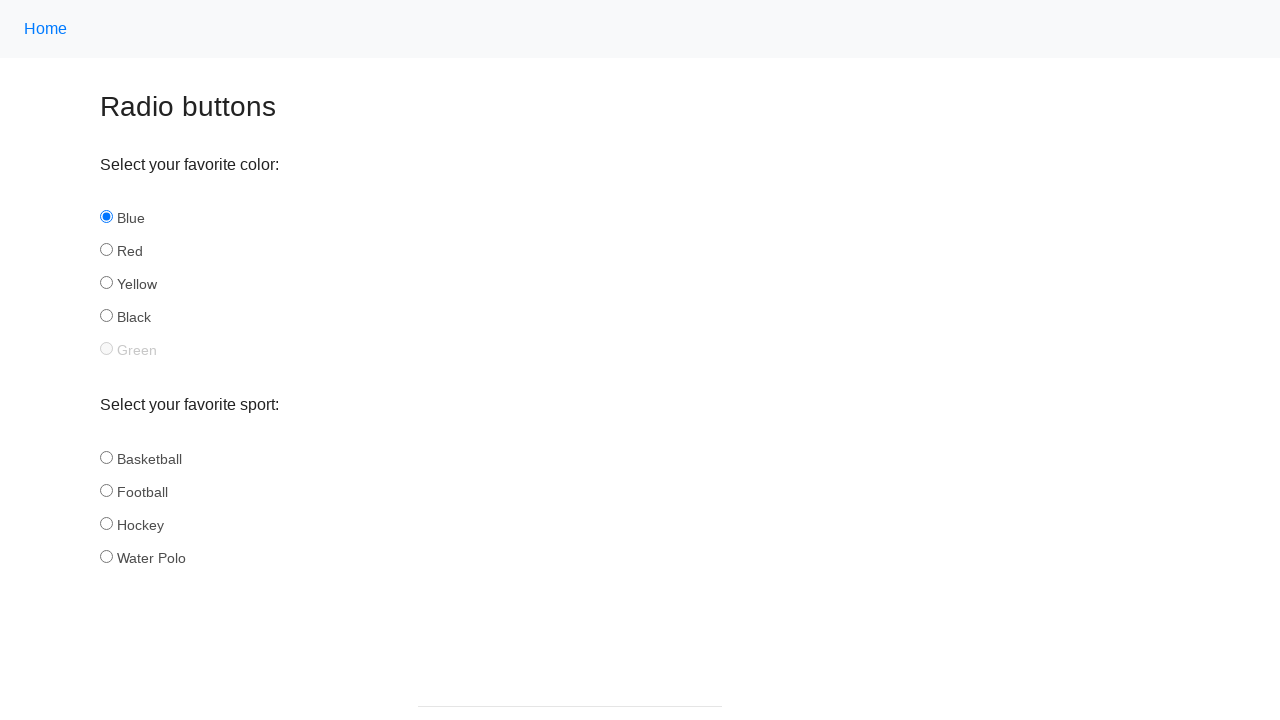

Retrieved radio button ID attribute: hockey
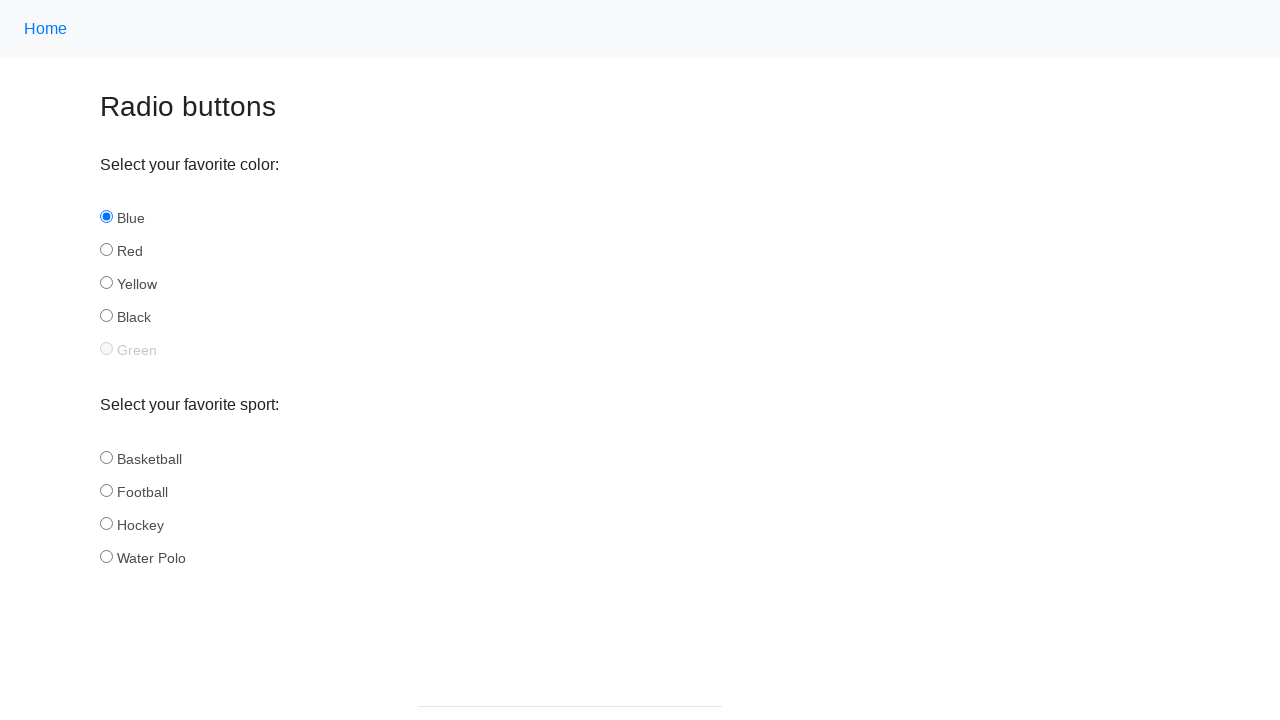

Clicked the hockey radio button
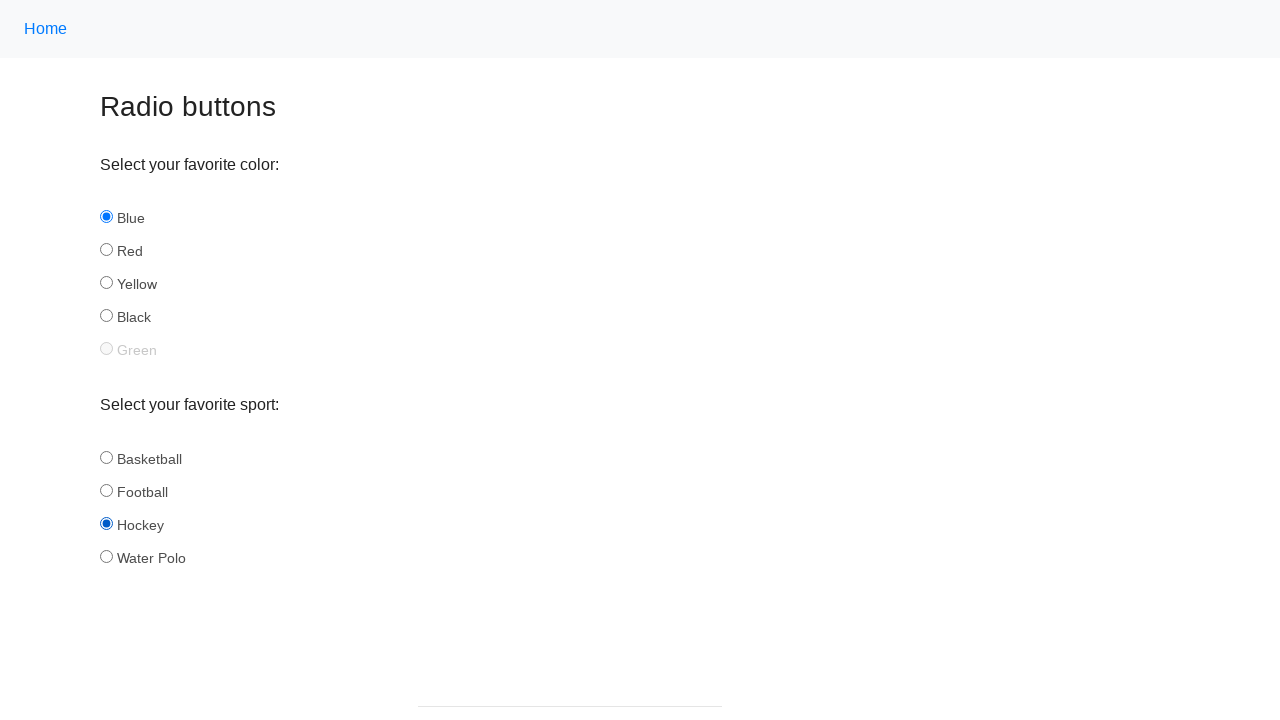

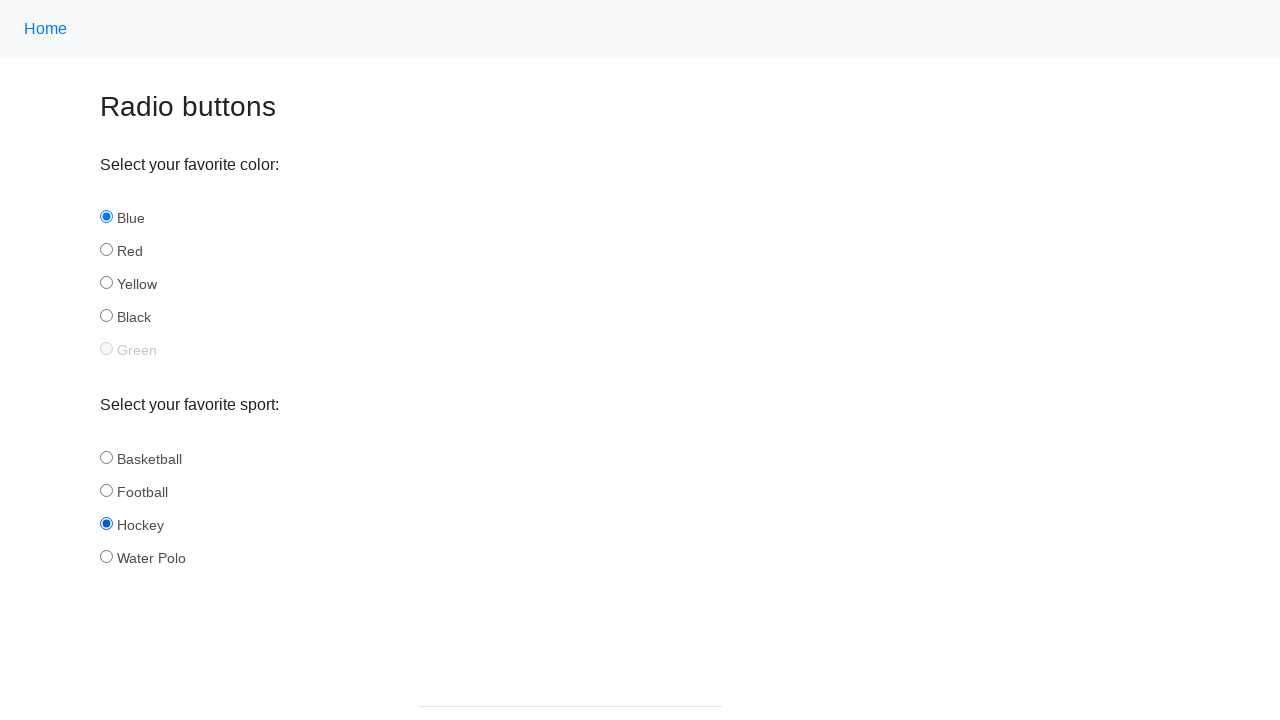